Tests jQuery UI drag and drop functionality by dragging an element into a droppable area and verifying the drop was successful

Starting URL: https://jqueryui.com/droppable/

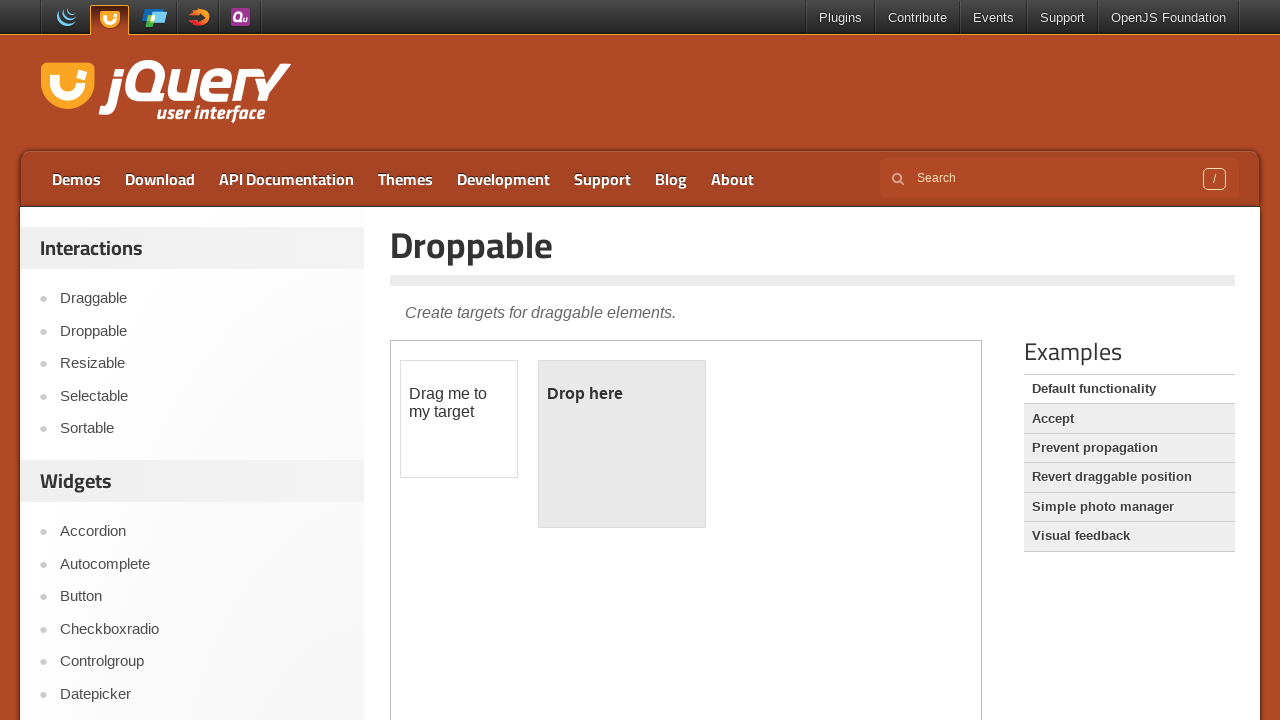

Navigated to jQuery UI droppable demo page
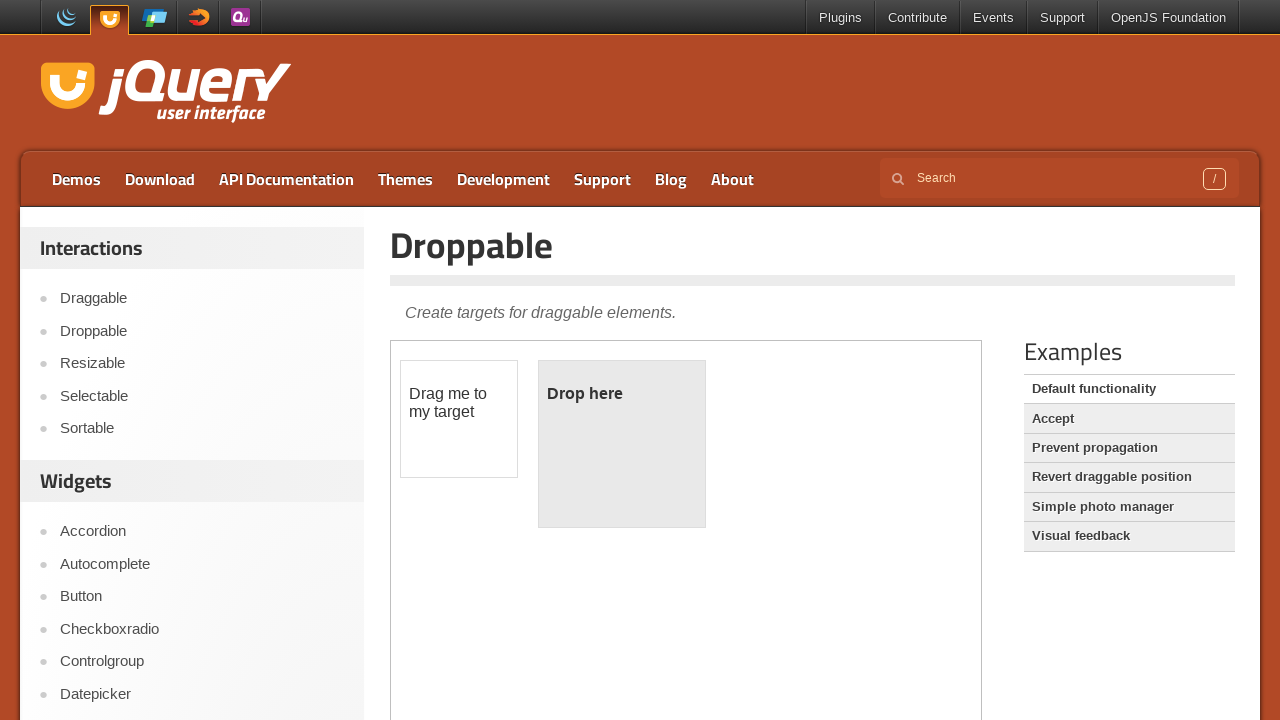

Located the iframe containing the drag and drop demo
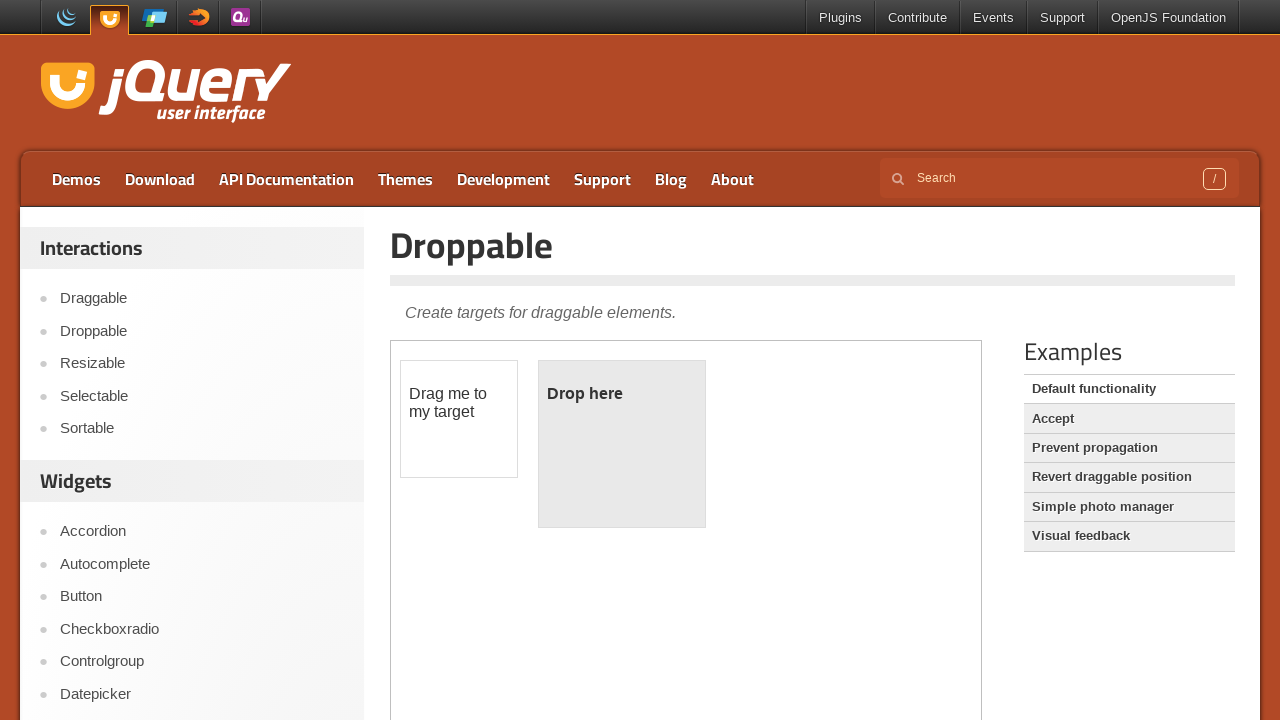

Located the draggable element
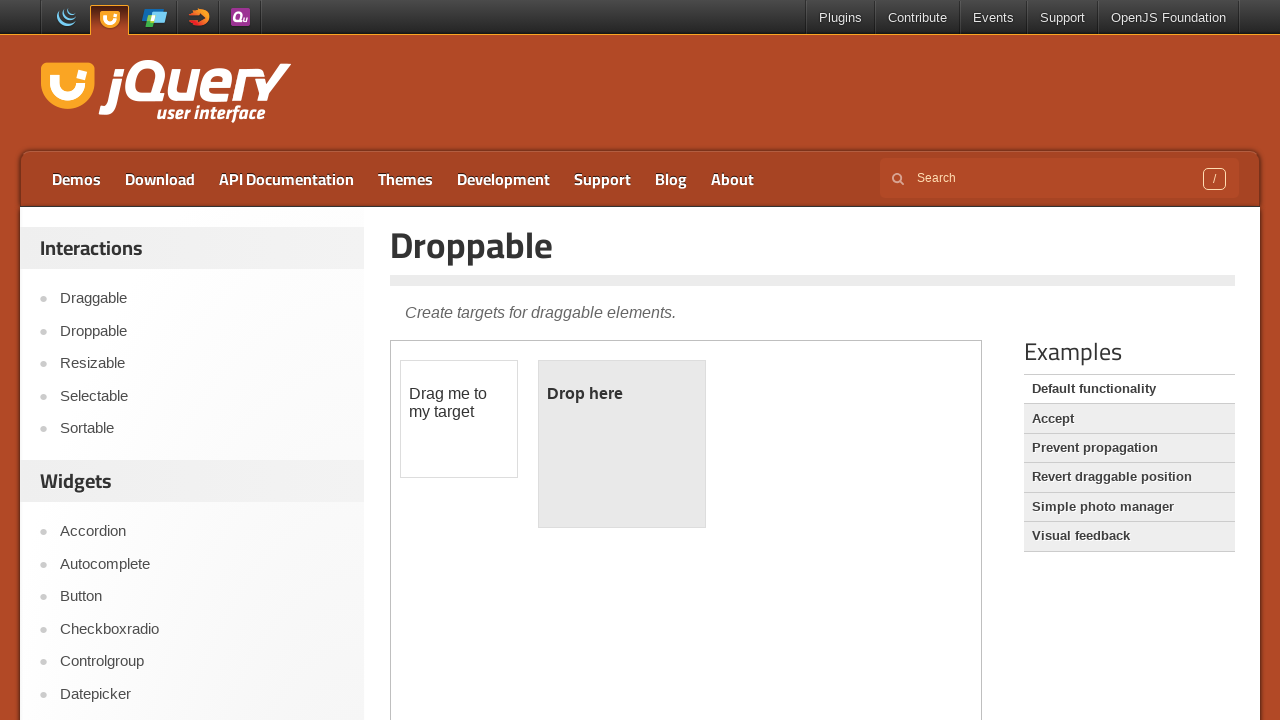

Located the droppable element
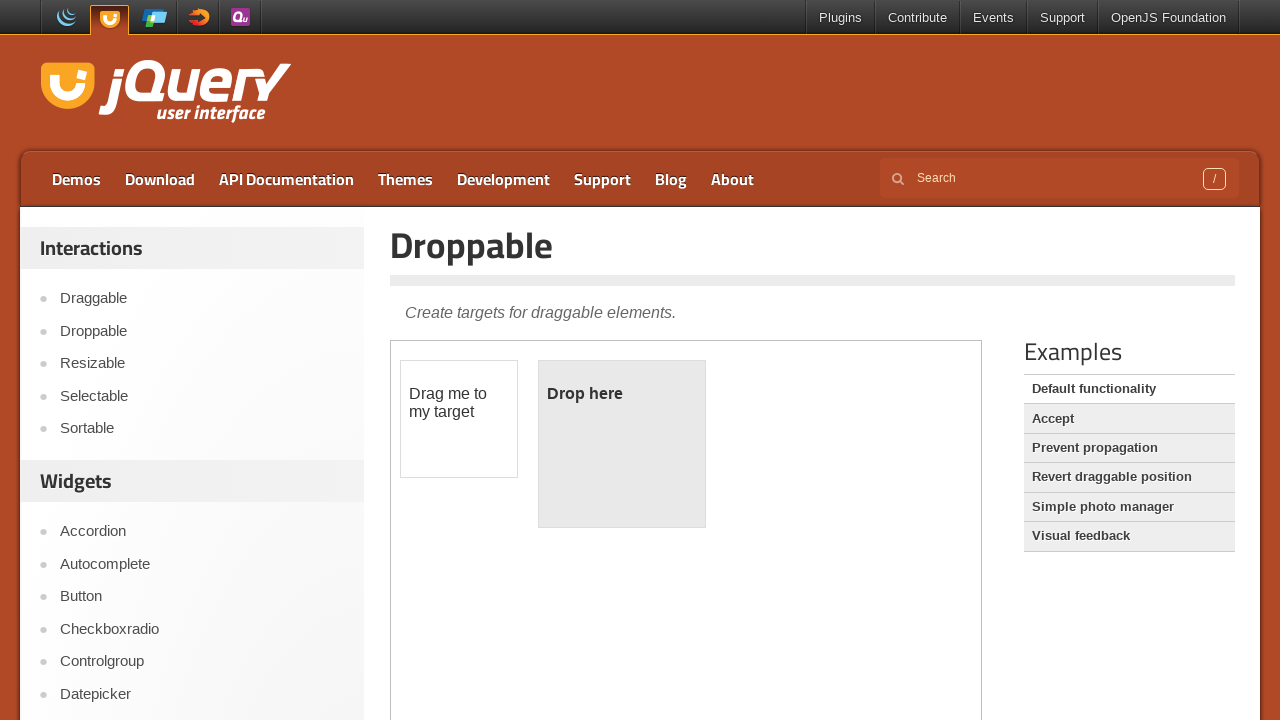

Dragged the draggable element into the droppable area at (622, 444)
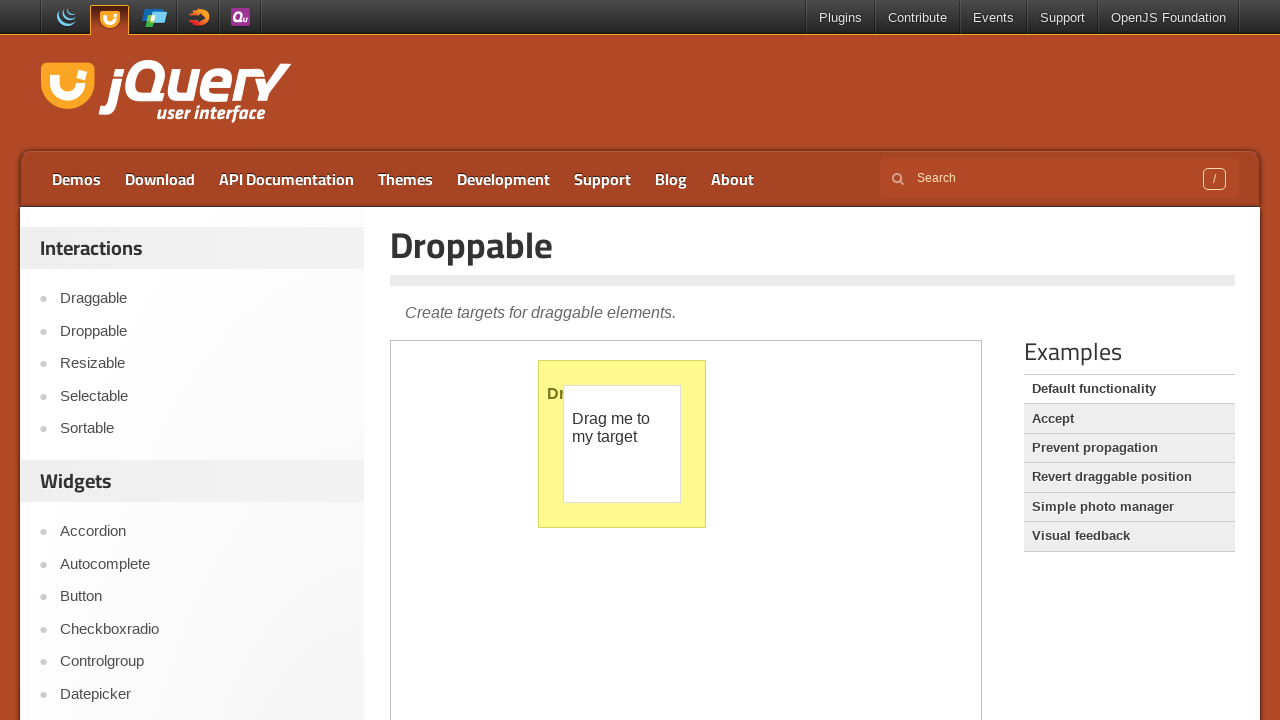

Verified that the drop was successful - droppable element now shows 'Dropped!'
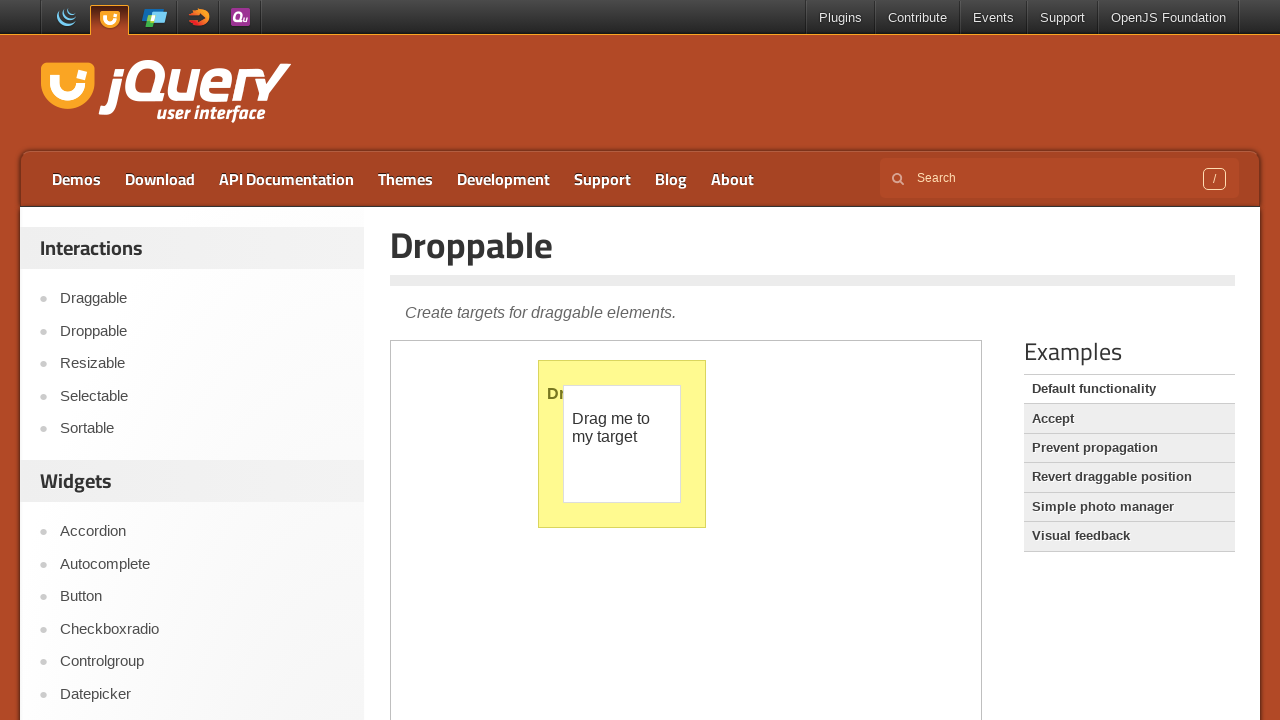

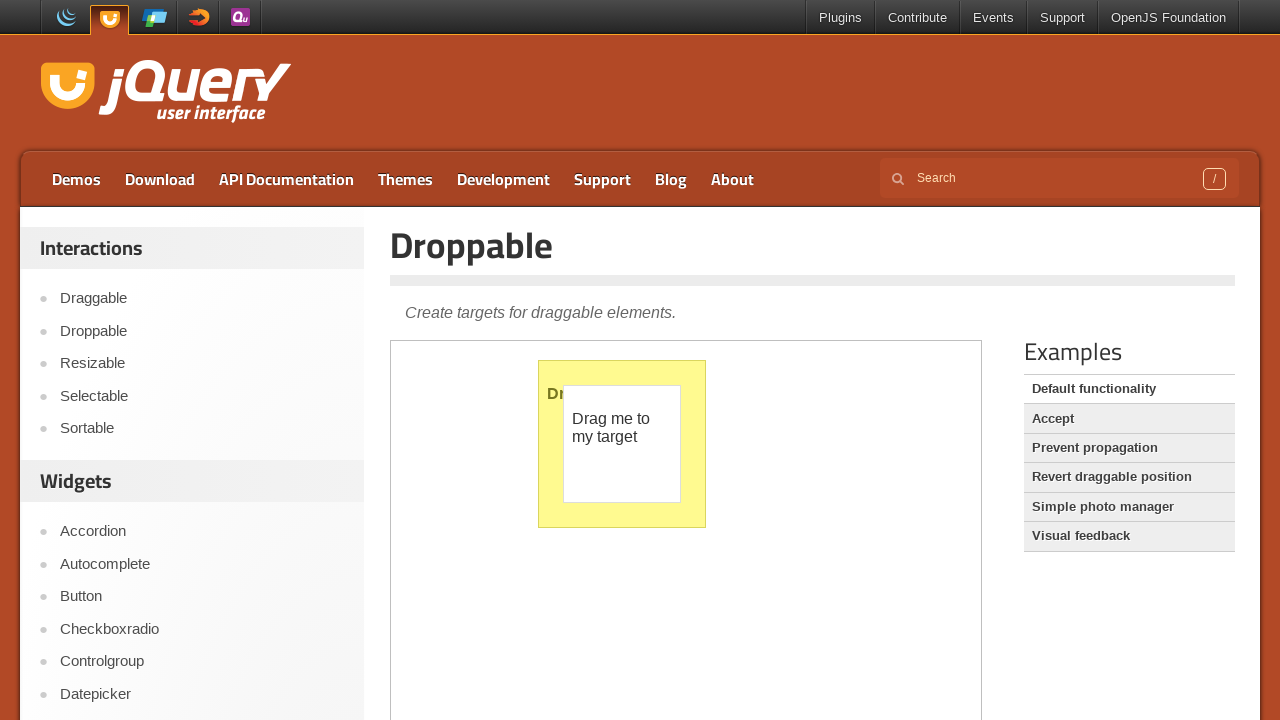